Tests clearing the complete state of all items by checking then unchecking the "Mark all as complete" checkbox

Starting URL: https://demo.playwright.dev/todomvc

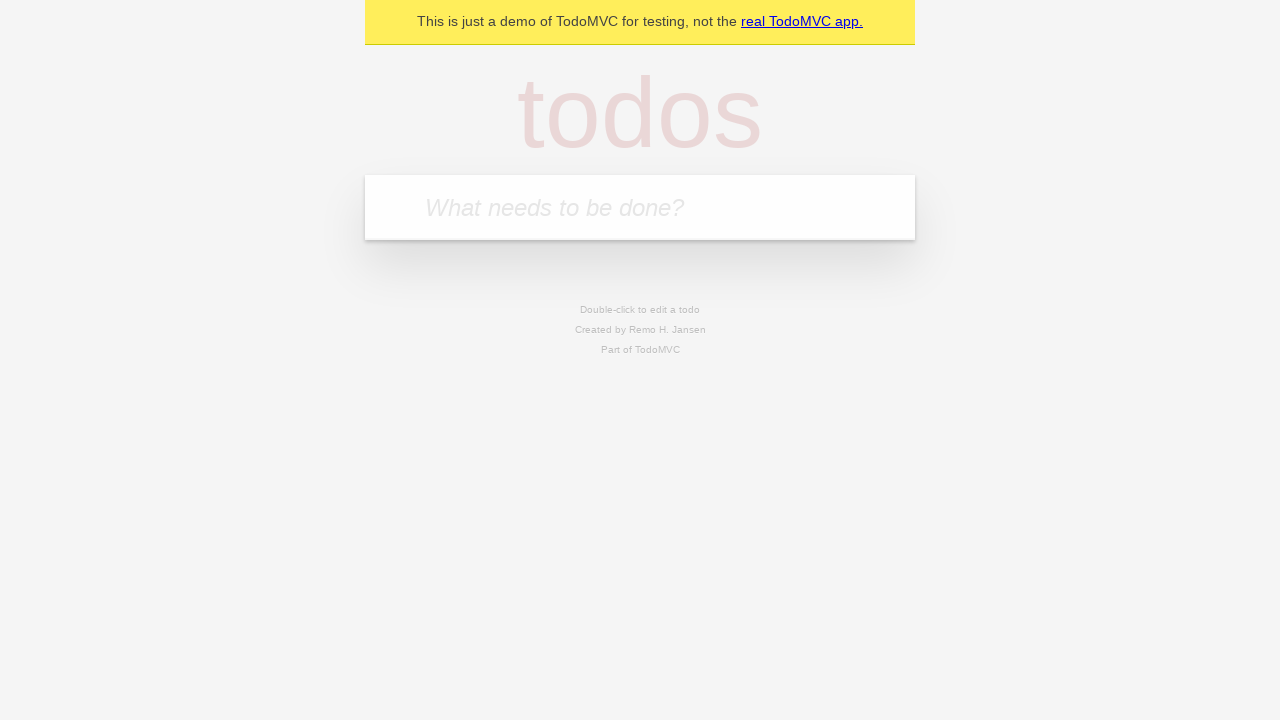

Filled new todo field with 'buy some cheese' on .new-todo
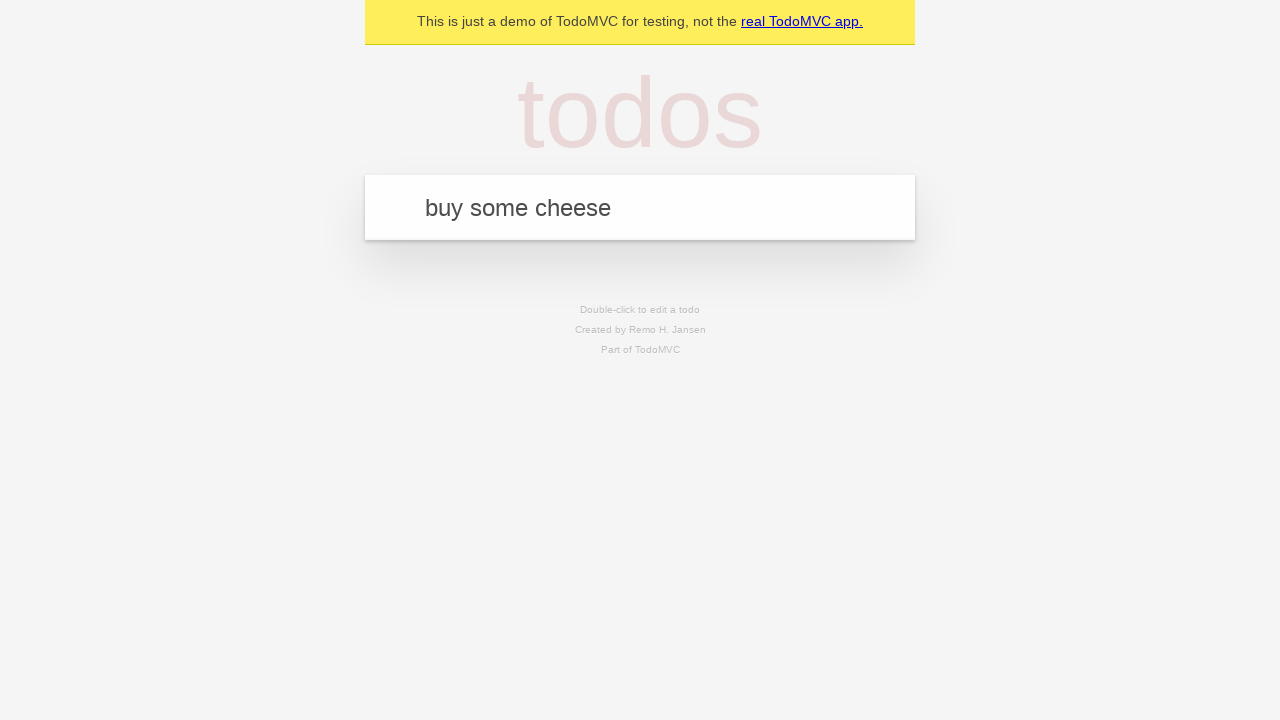

Pressed Enter to create first todo on .new-todo
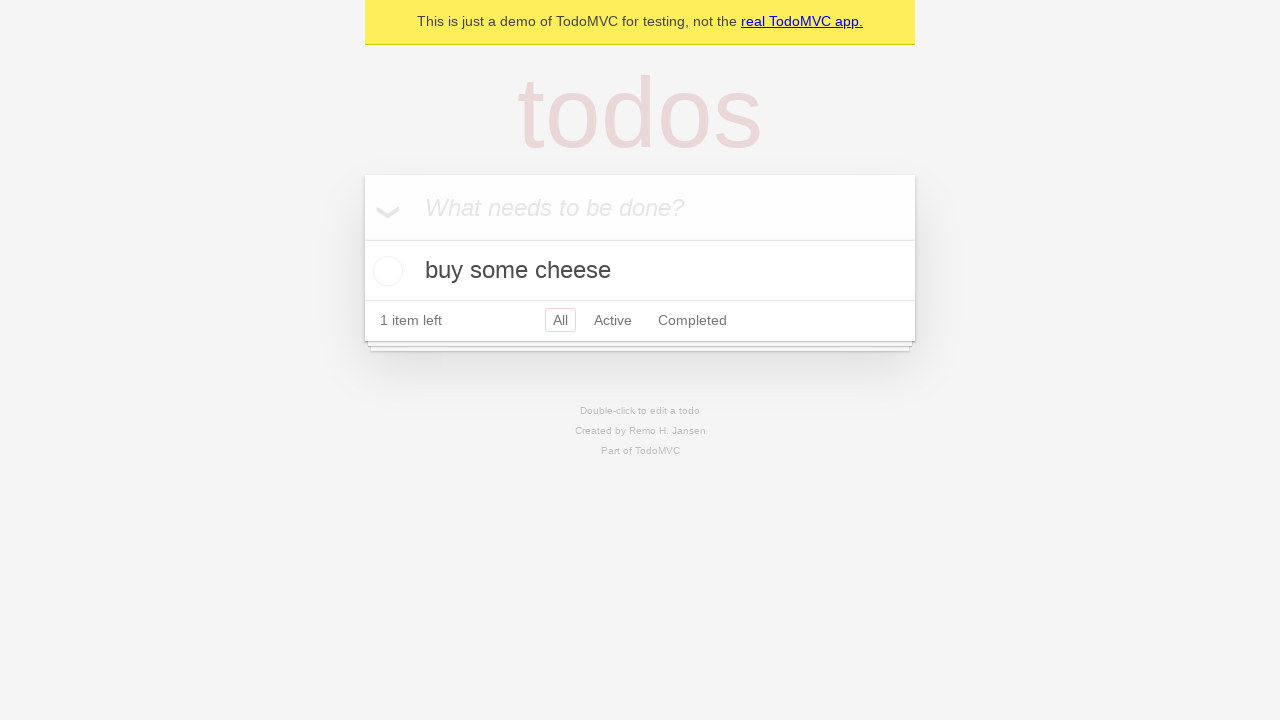

Filled new todo field with 'feed the cat' on .new-todo
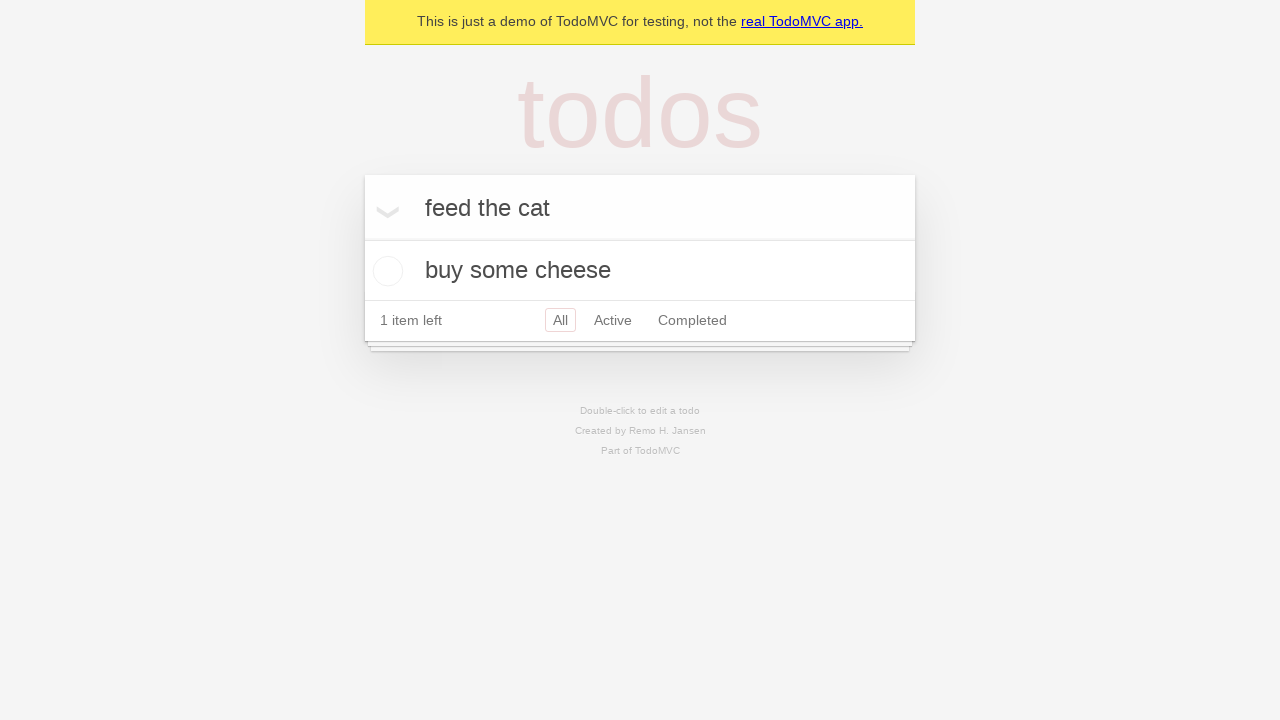

Pressed Enter to create second todo on .new-todo
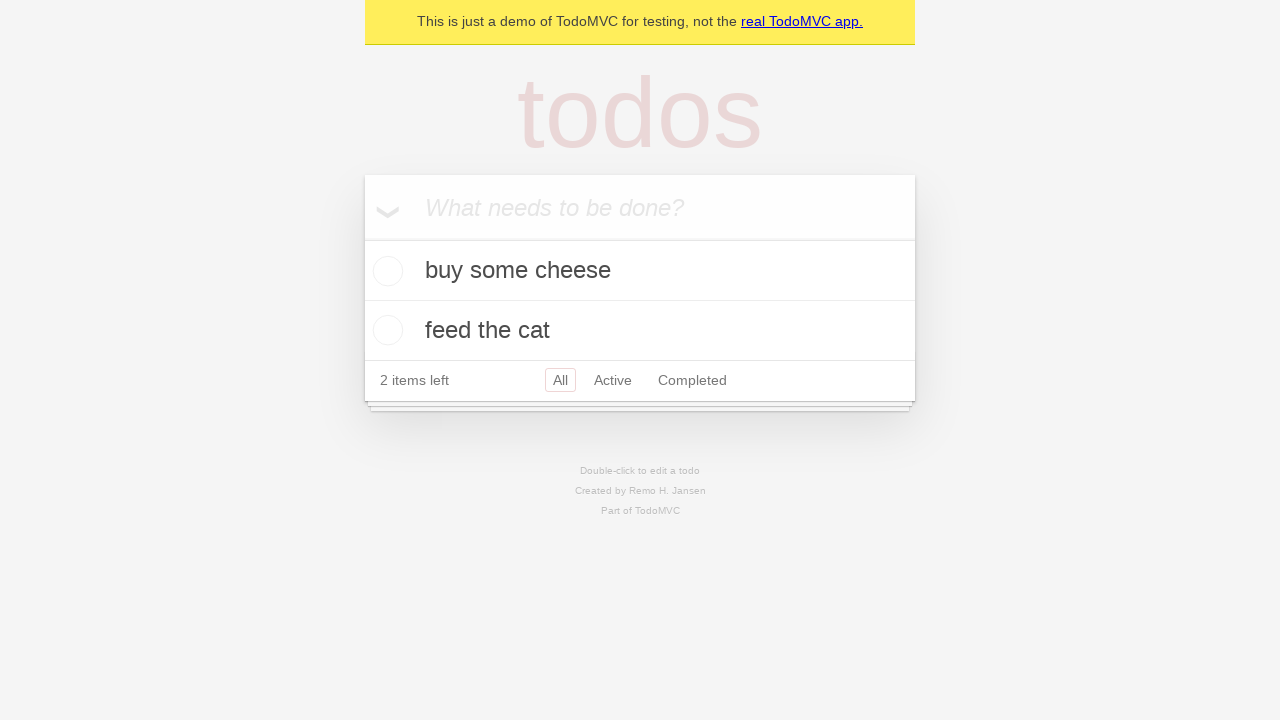

Filled new todo field with 'book a doctors appointment' on .new-todo
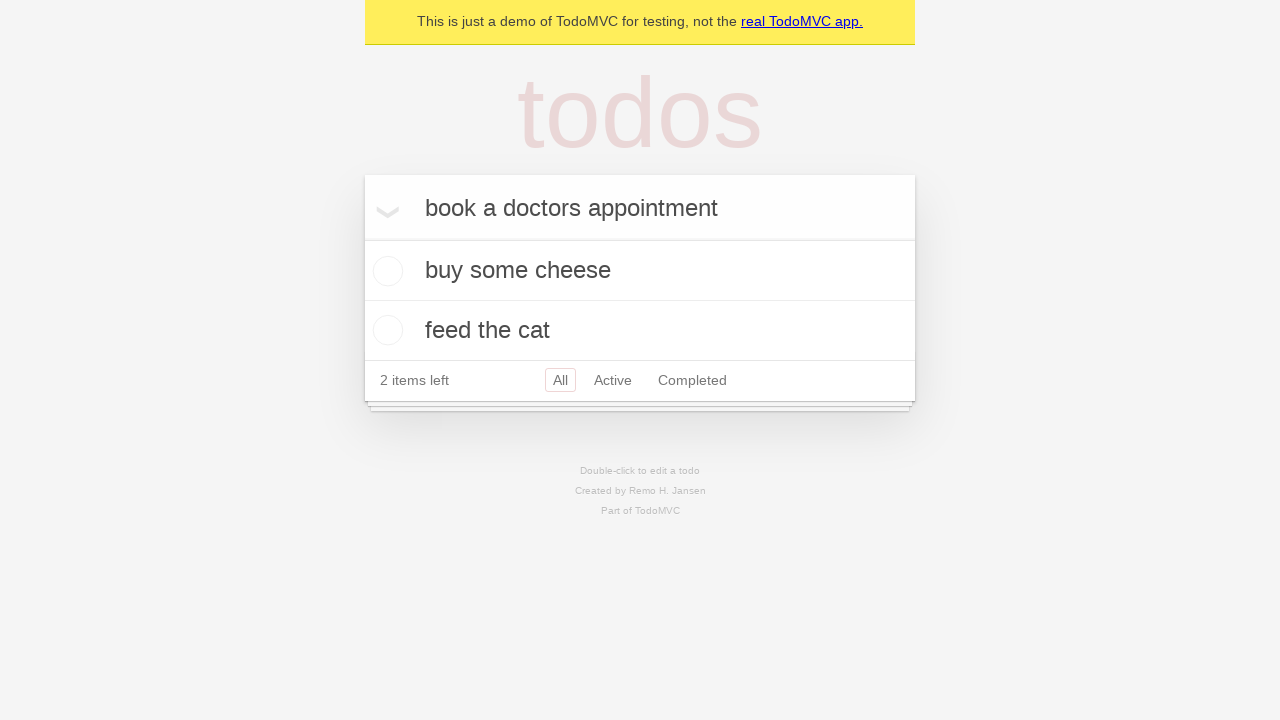

Pressed Enter to create third todo on .new-todo
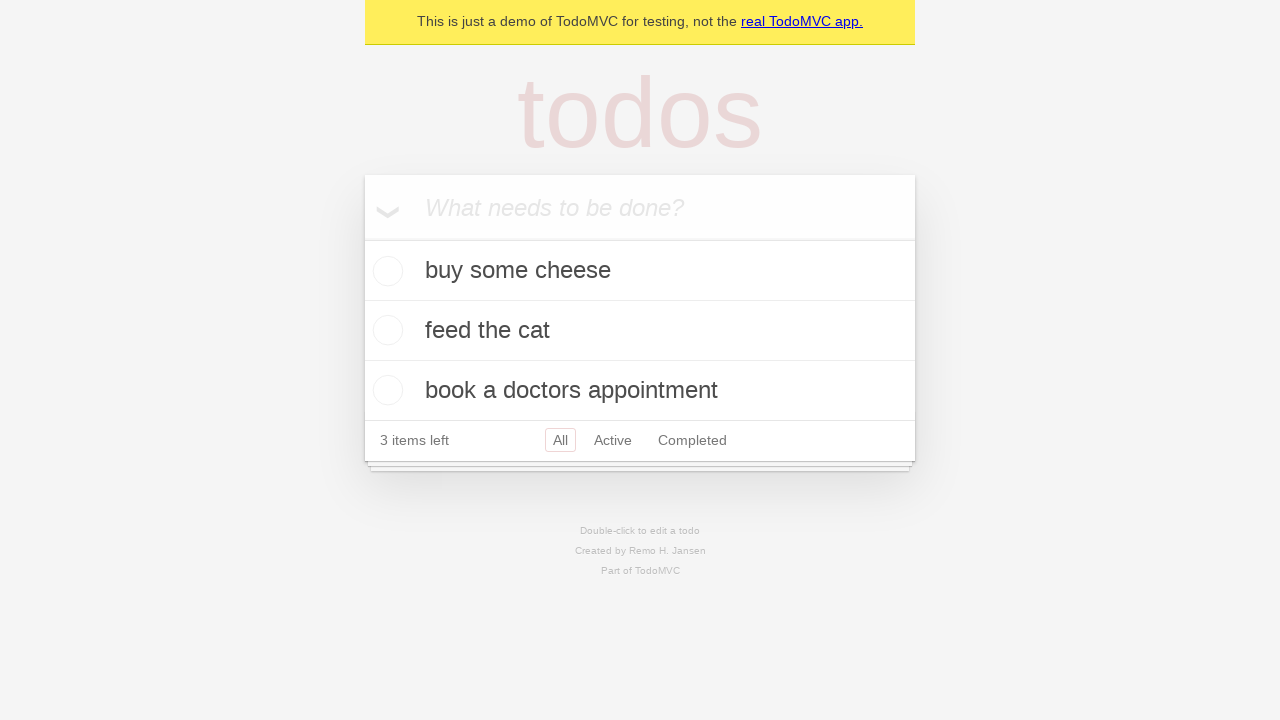

Waited for all todos to be created and visible
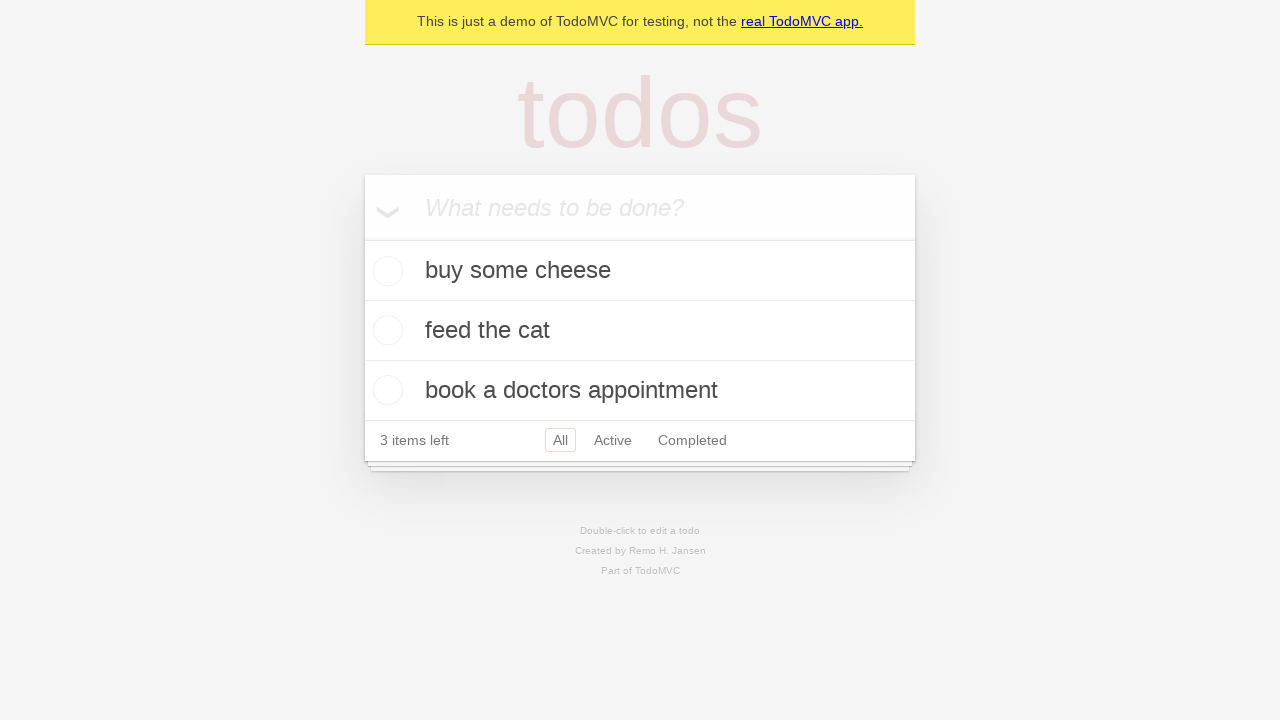

Located 'Mark all as complete' toggle
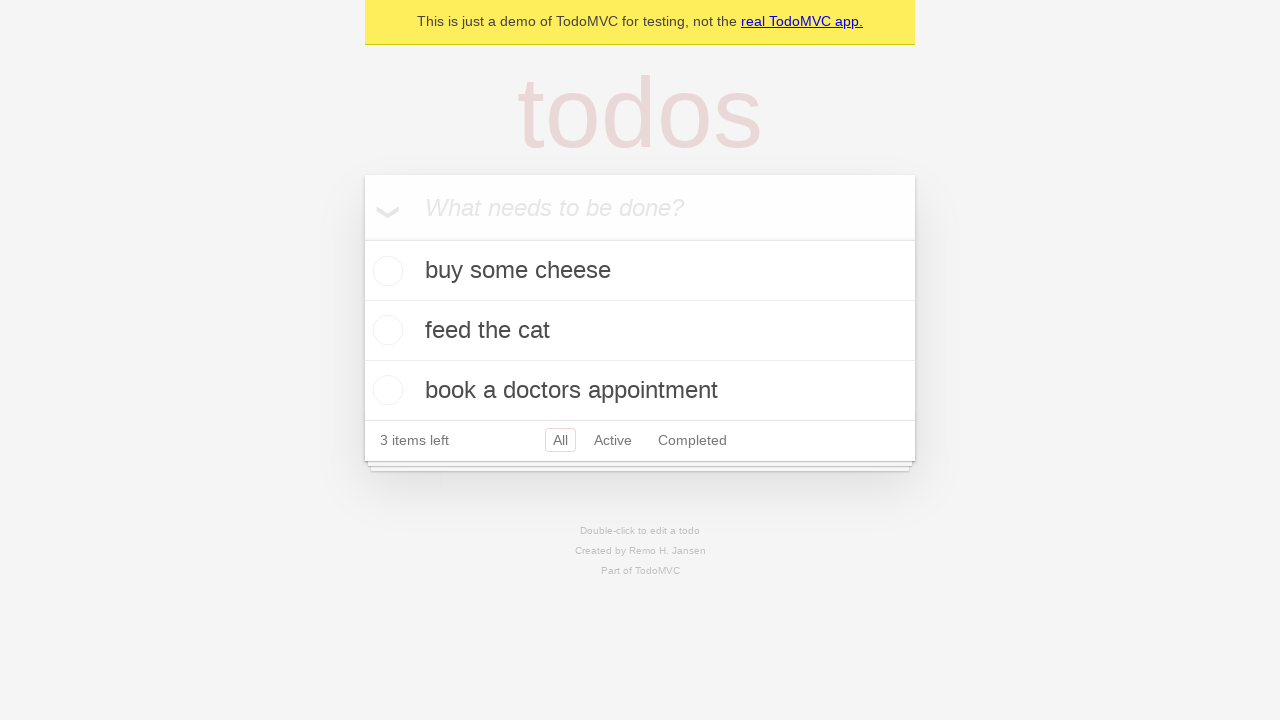

Checked 'Mark all as complete' toggle to mark all todos as complete at (362, 238) on internal:label="Mark all as complete"i
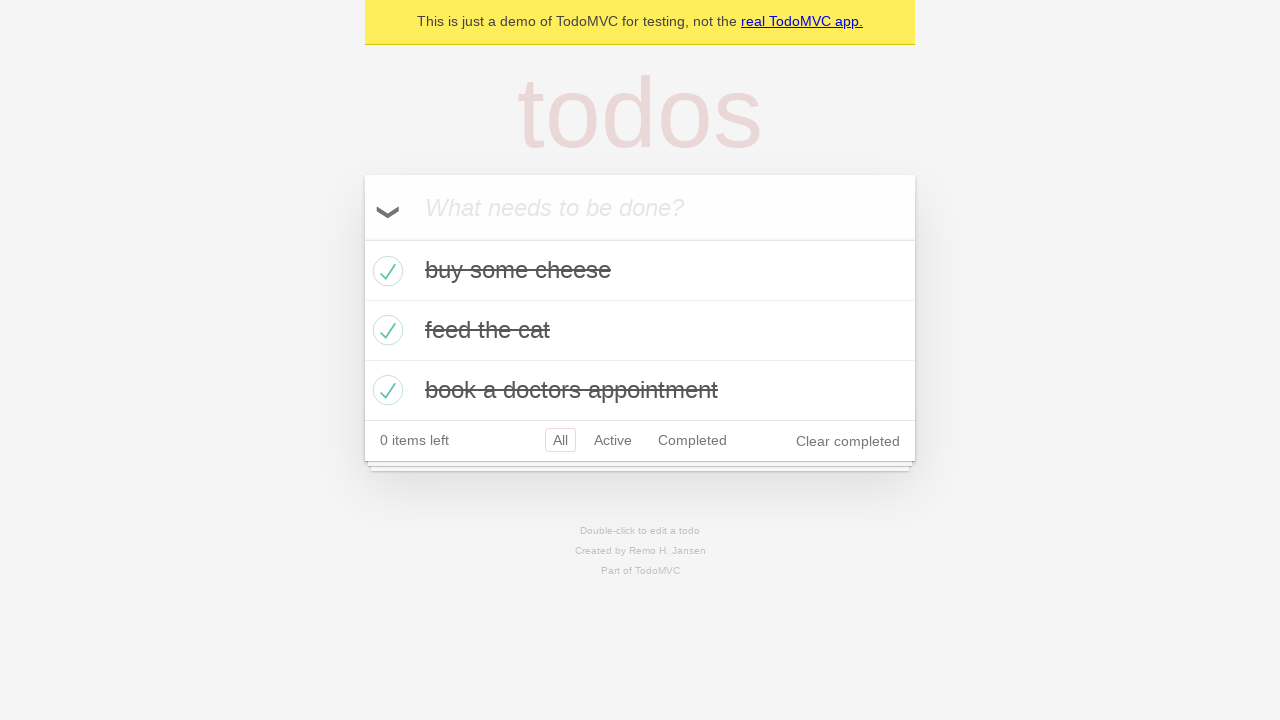

Unchecked 'Mark all as complete' toggle to clear complete state of all todos at (362, 238) on internal:label="Mark all as complete"i
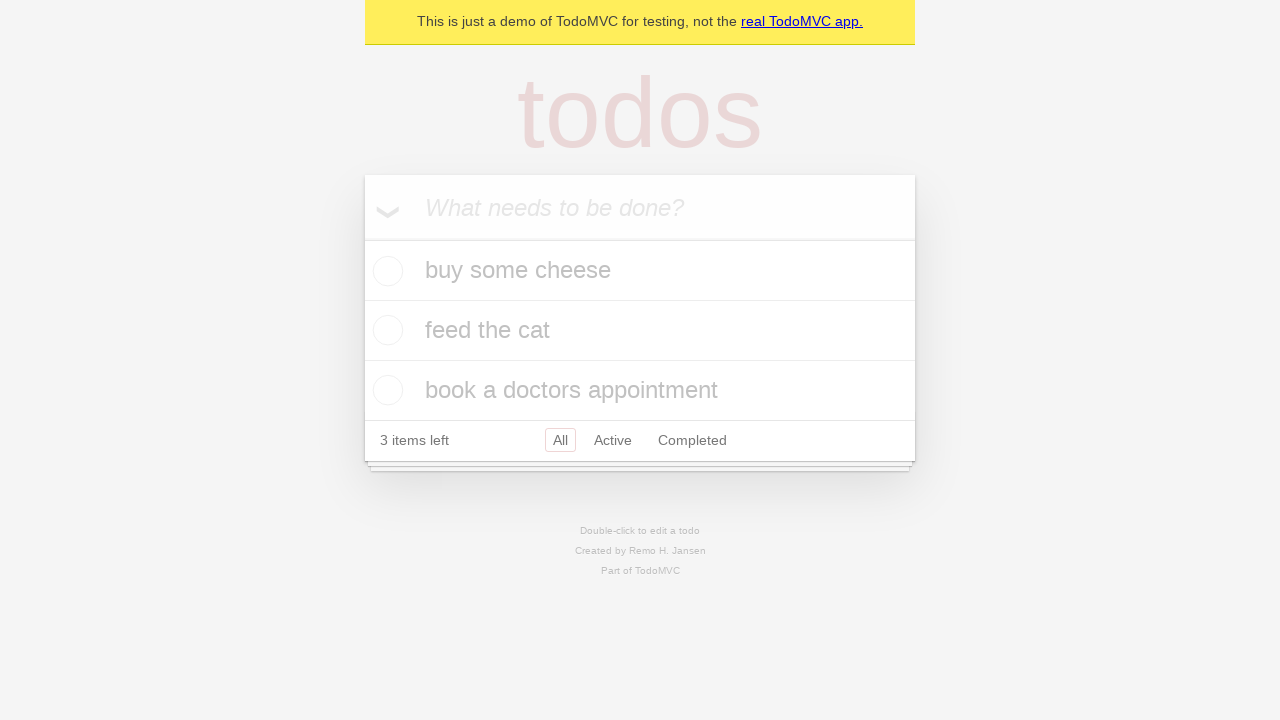

Verified first todo does not have 'completed' class
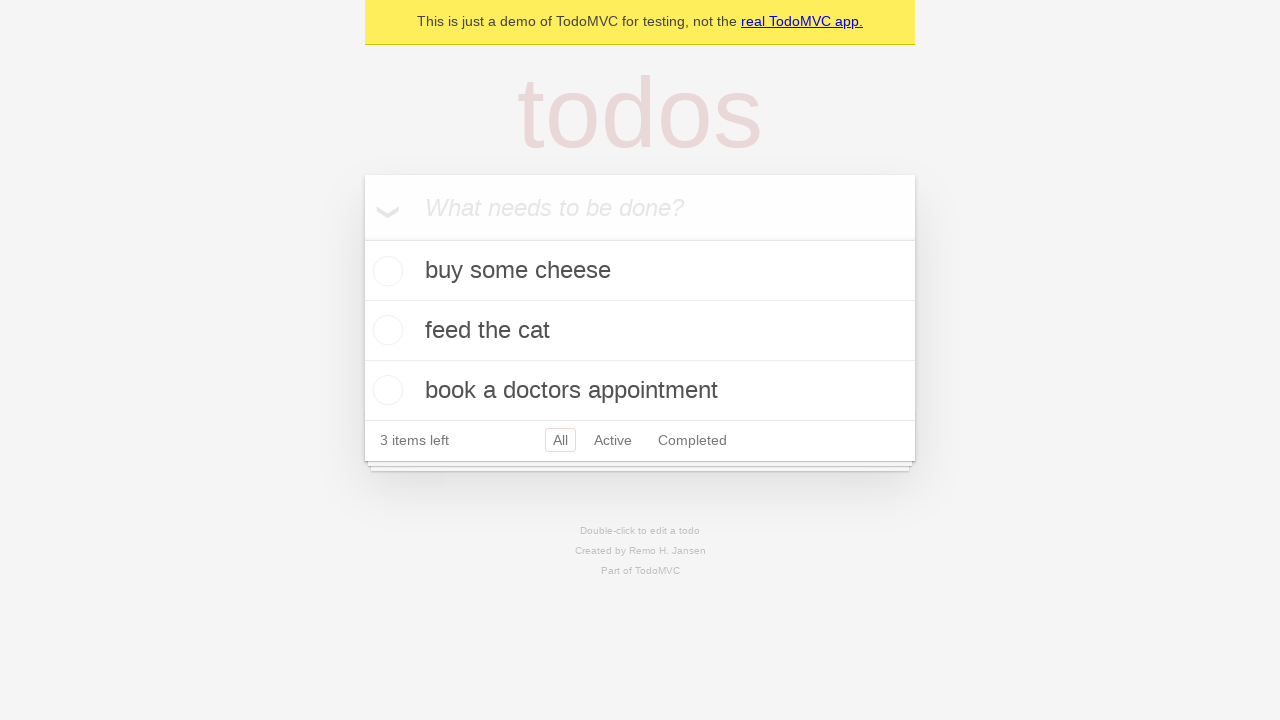

Verified second todo does not have 'completed' class
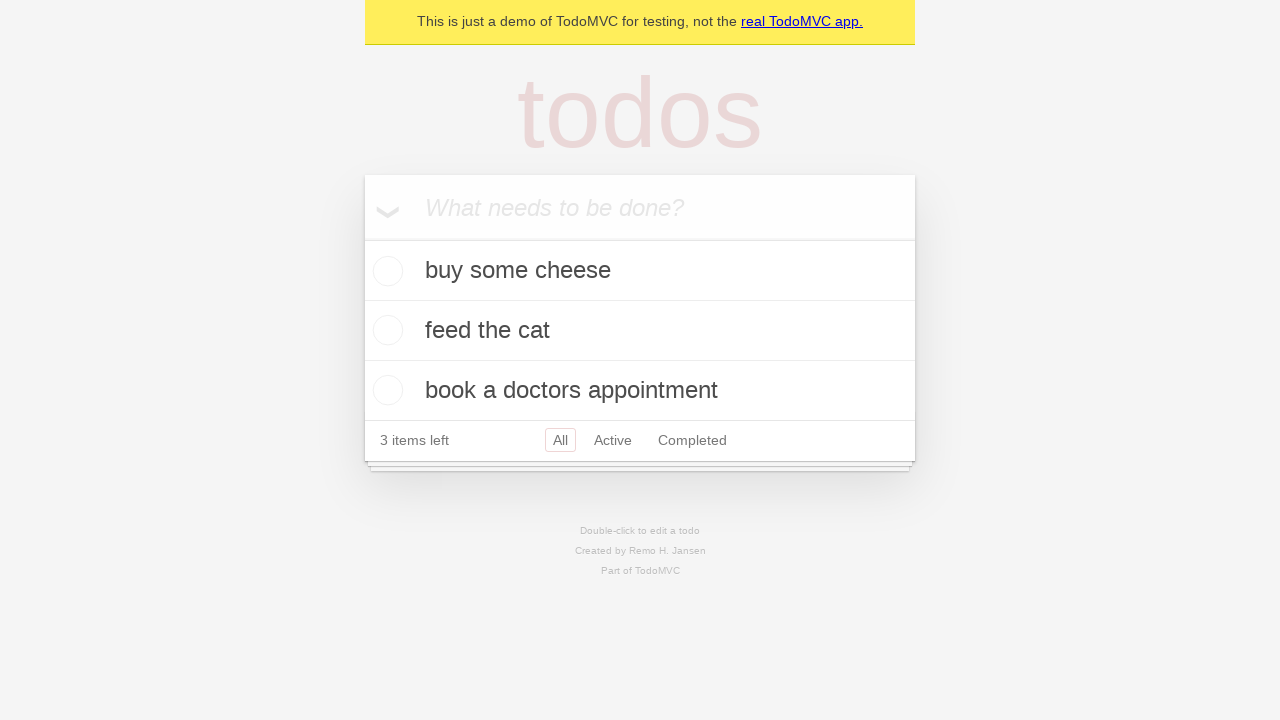

Verified third todo does not have 'completed' class
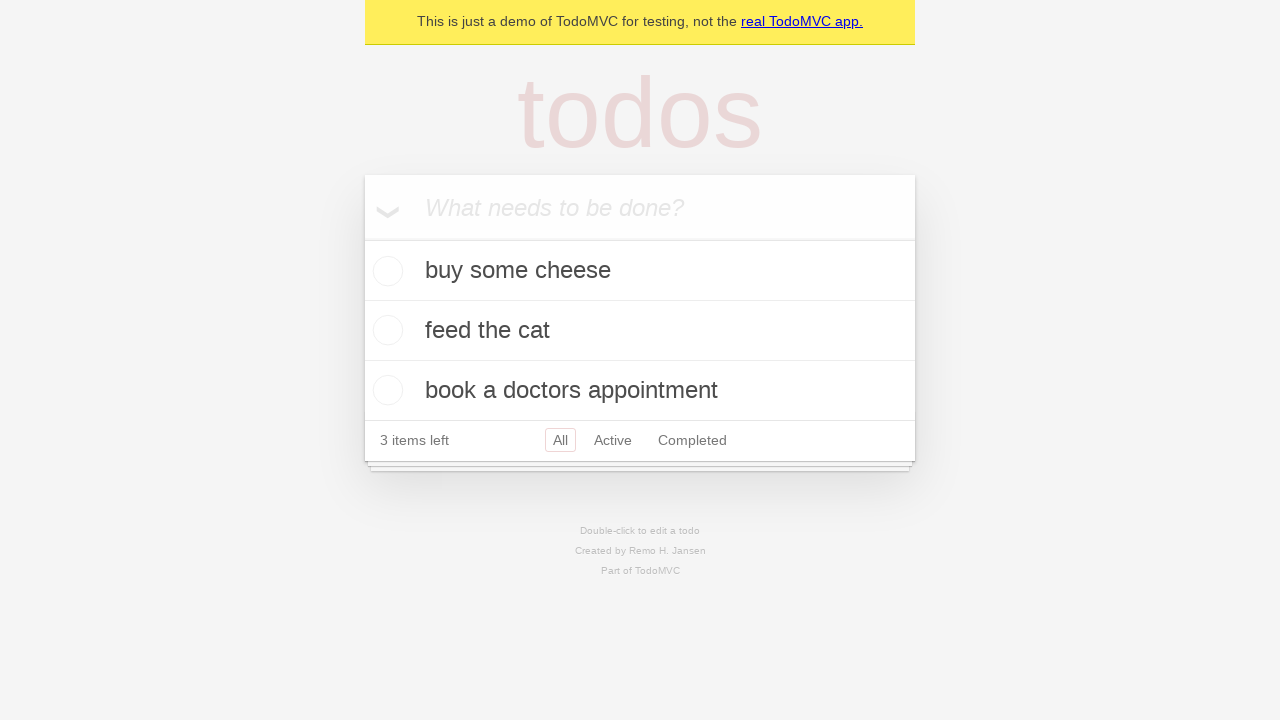

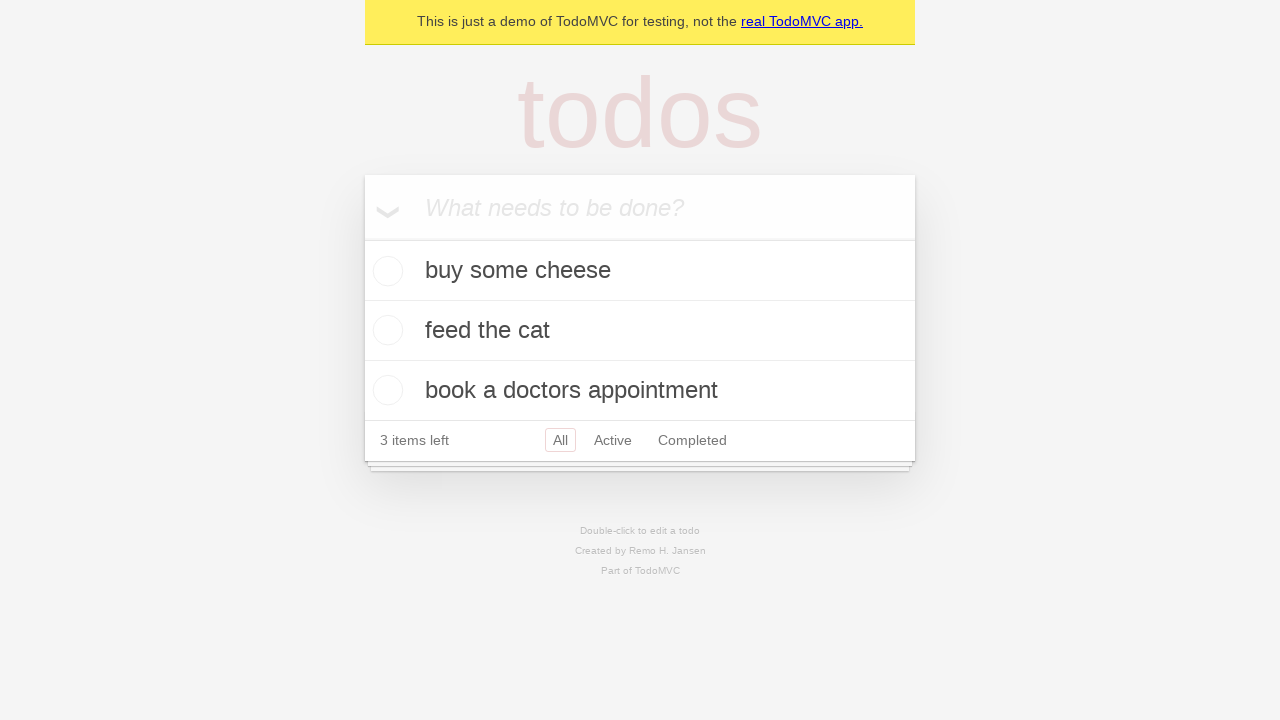